Tests W3Schools search functionality by entering "HTML Tutorial" in the search box and clicking search

Starting URL: https://www.w3schools.com/

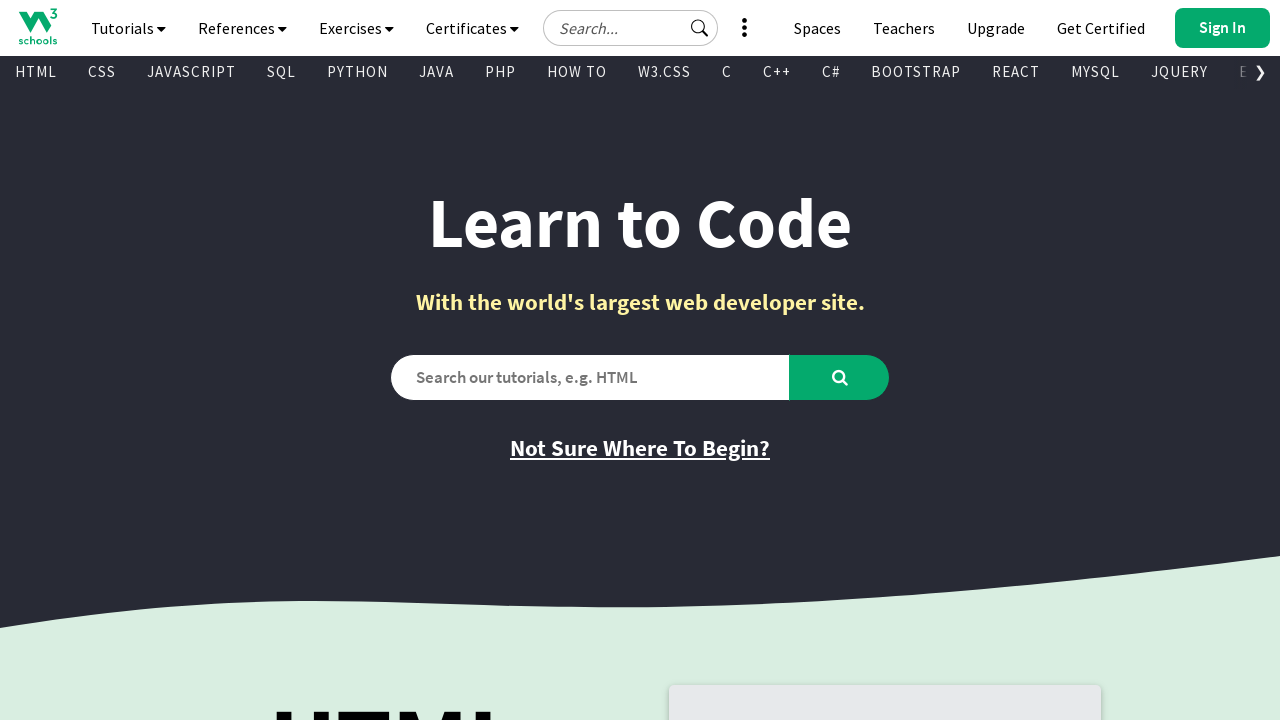

Verified initial page title is 'W3Schools Online Web Tutorials'
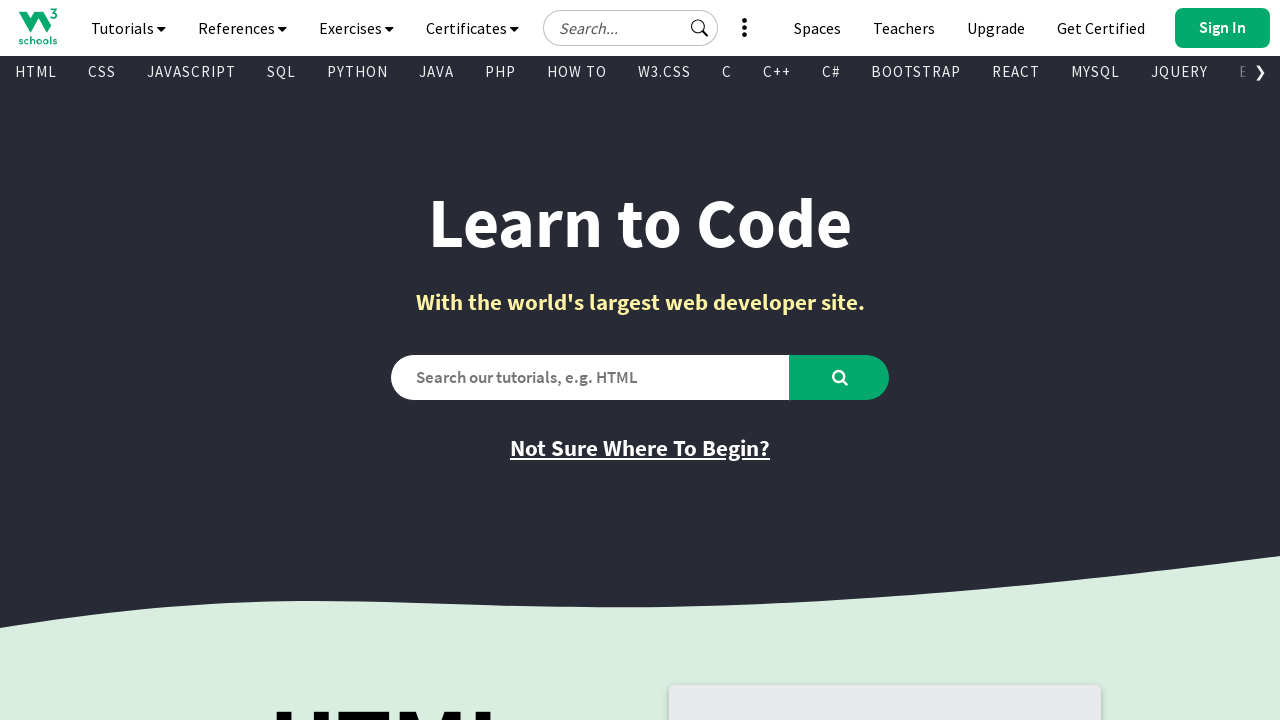

Filled search box with 'HTML Tutorial' on #search2
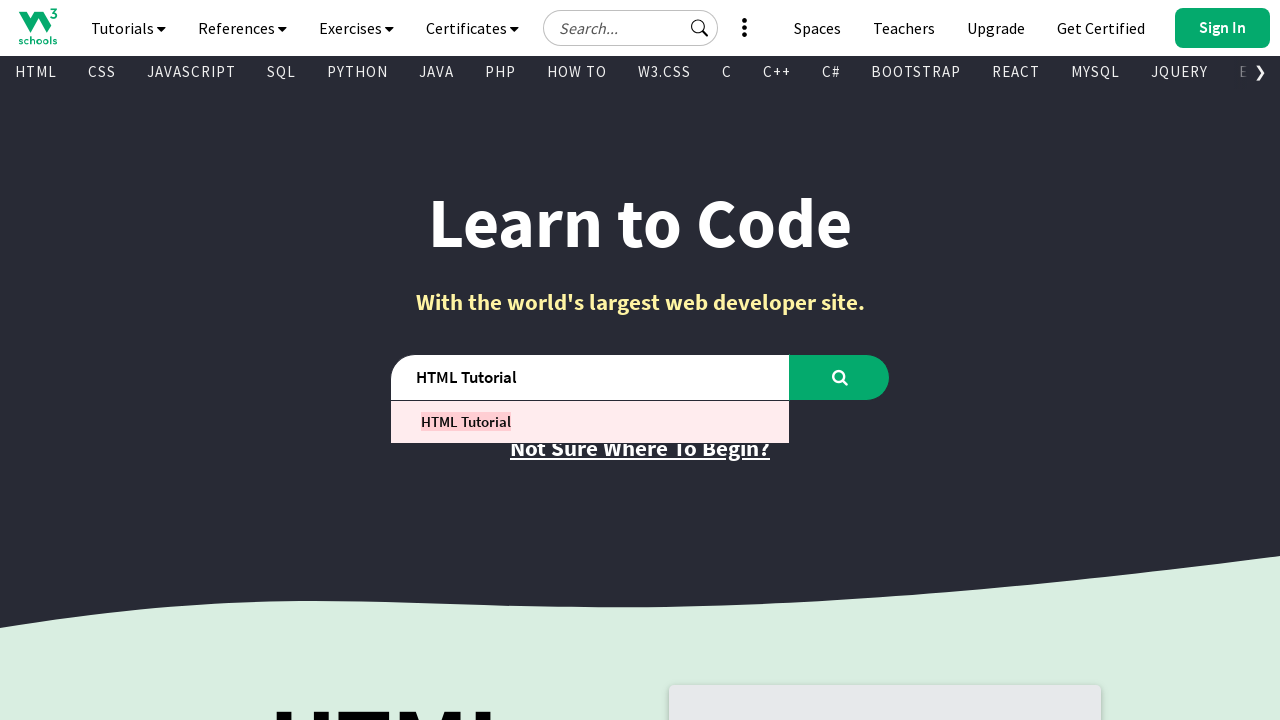

Clicked search button at (840, 377) on #learntocode_searchbtn
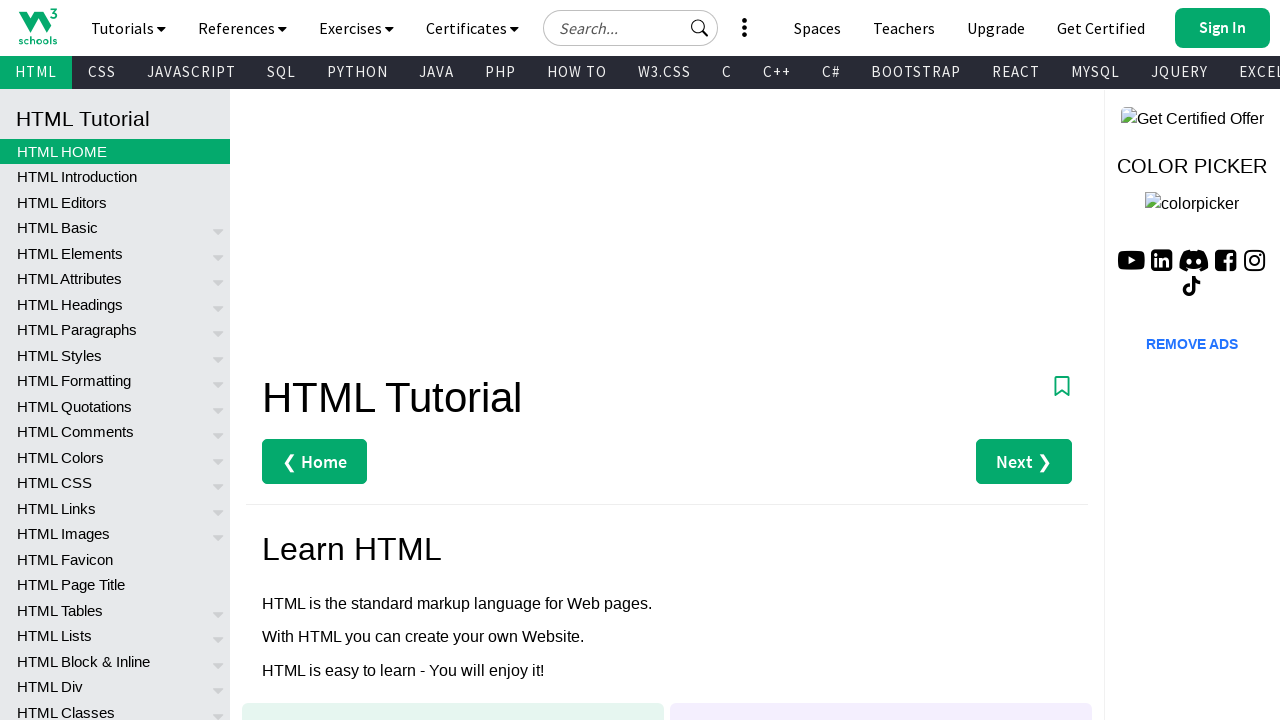

Page loaded after search
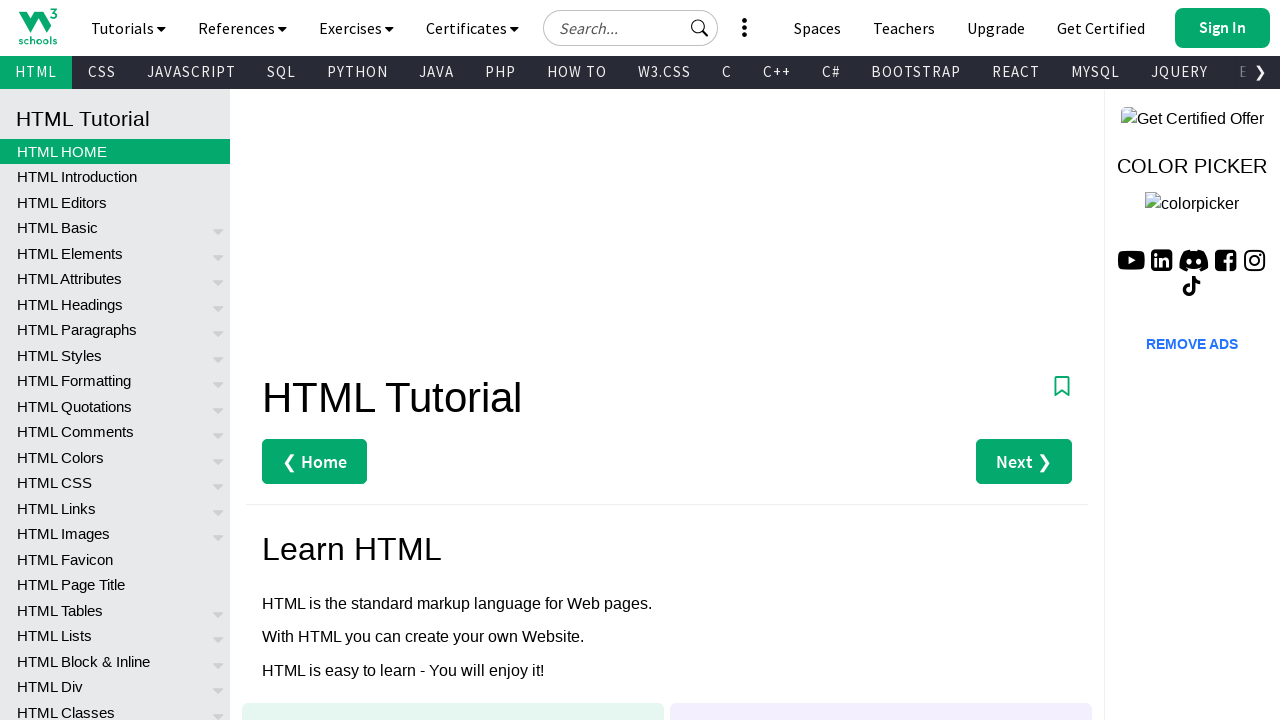

Verified page title changed to 'HTML Tutorial'
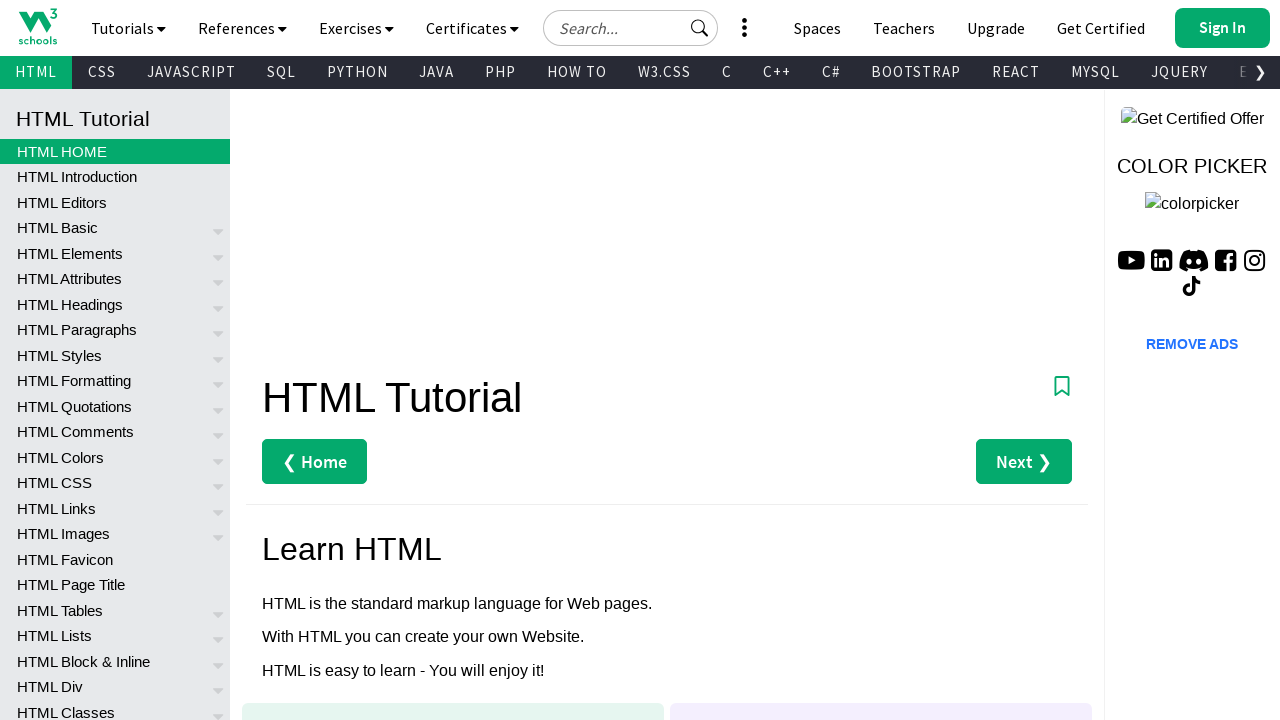

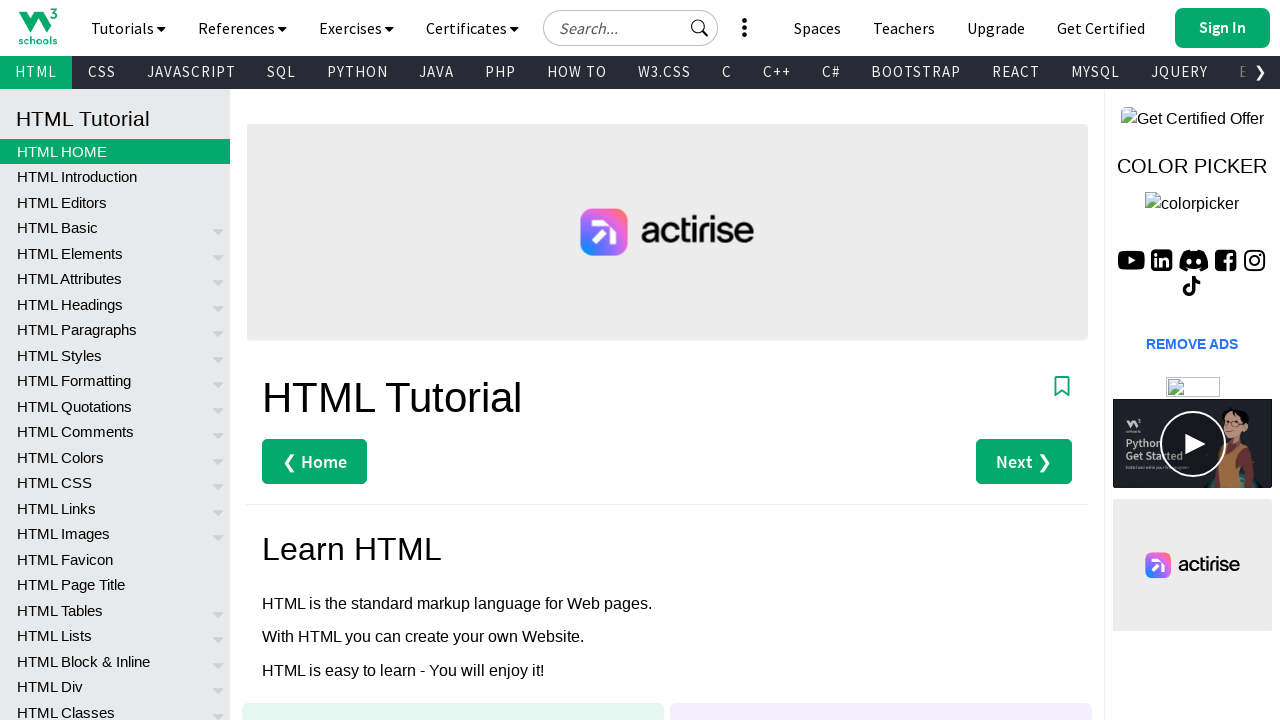